Tests handling of different types of JavaScript alerts on a demo page, including a normal alert, a timer-triggered alert, and a confirmation alert, accepting each one.

Starting URL: https://demoqa.com/alerts

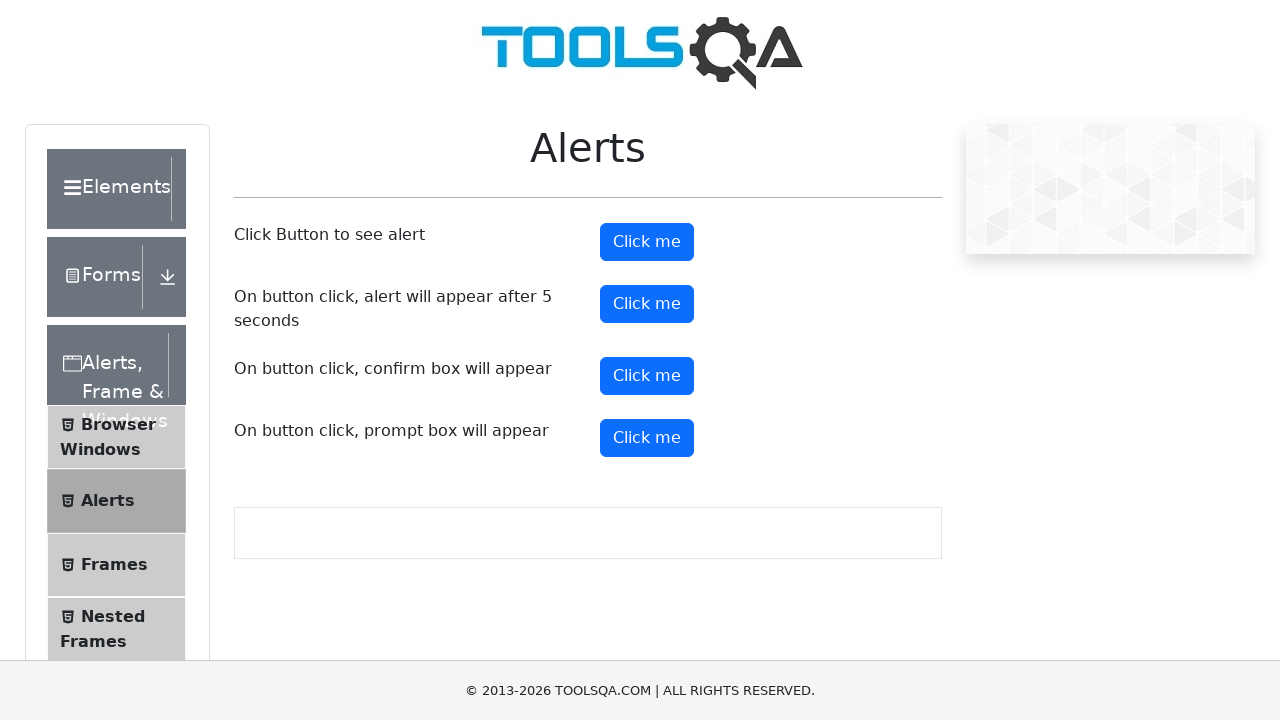

Clicked button to trigger normal alert at (647, 242) on #alertButton
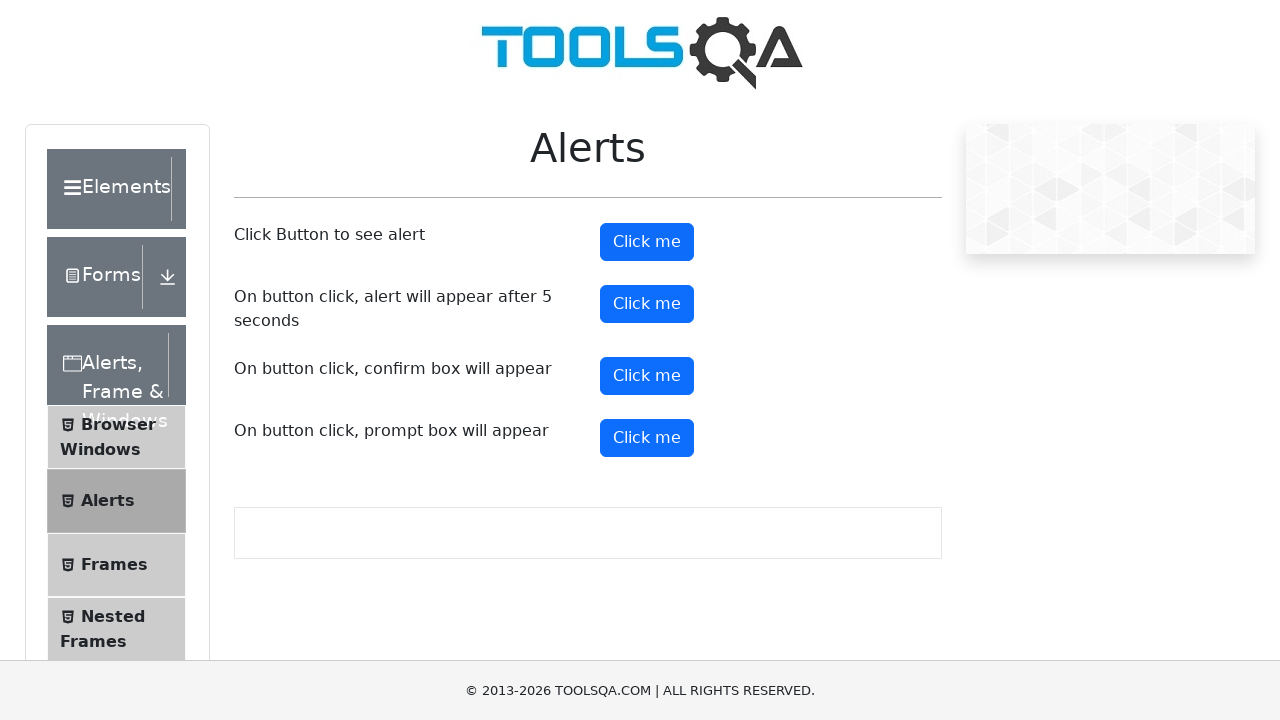

Set up dialog handler to accept alerts
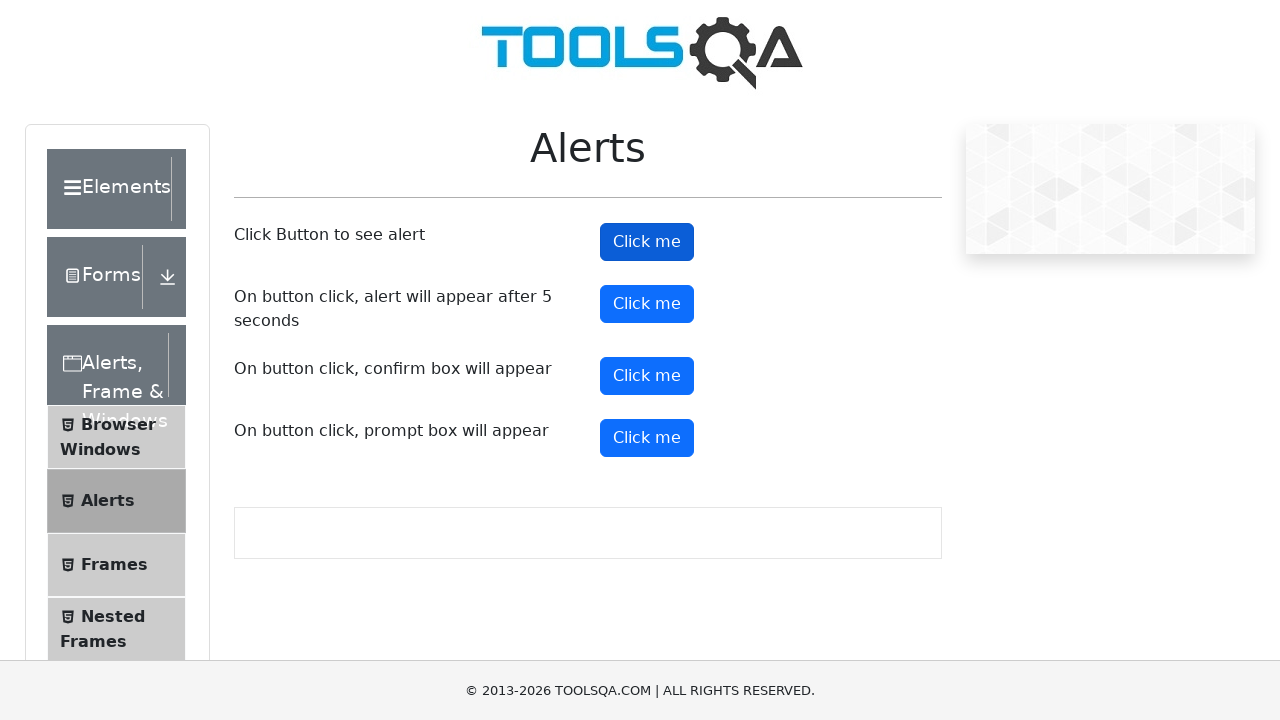

Waited 1 second for normal alert to be processed
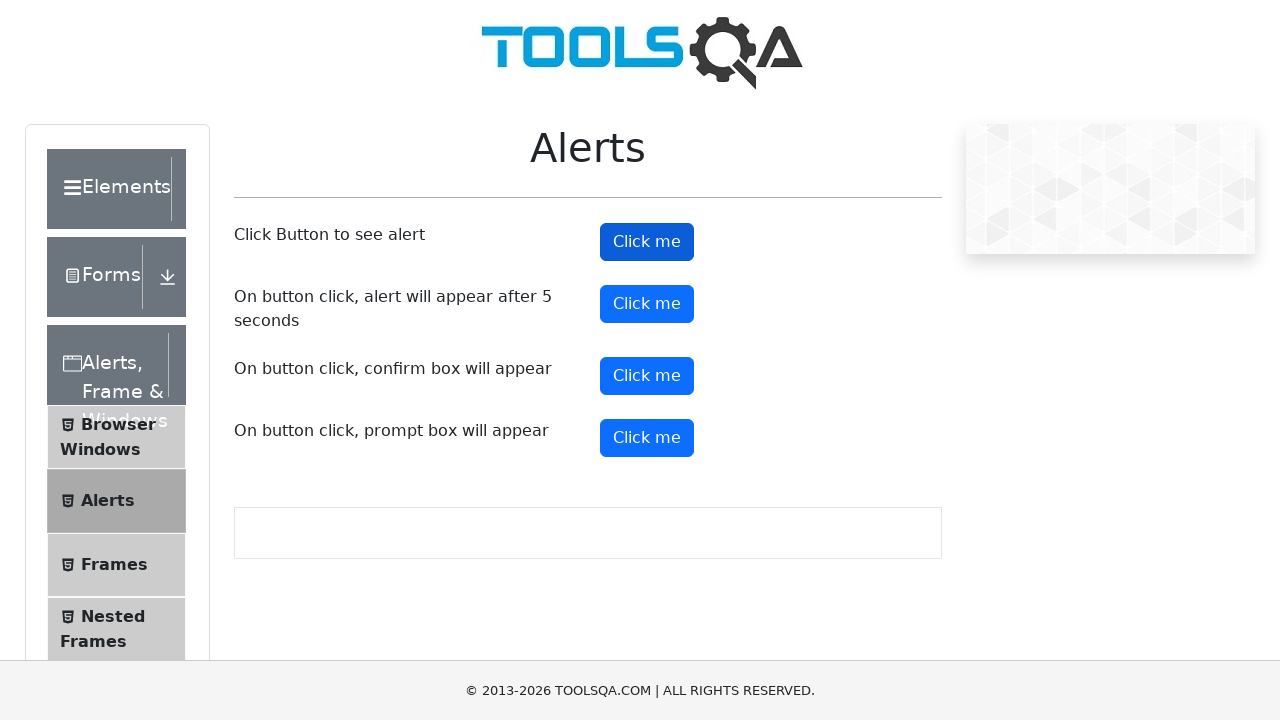

Clicked button to trigger timer-based alert at (647, 304) on #timerAlertButton
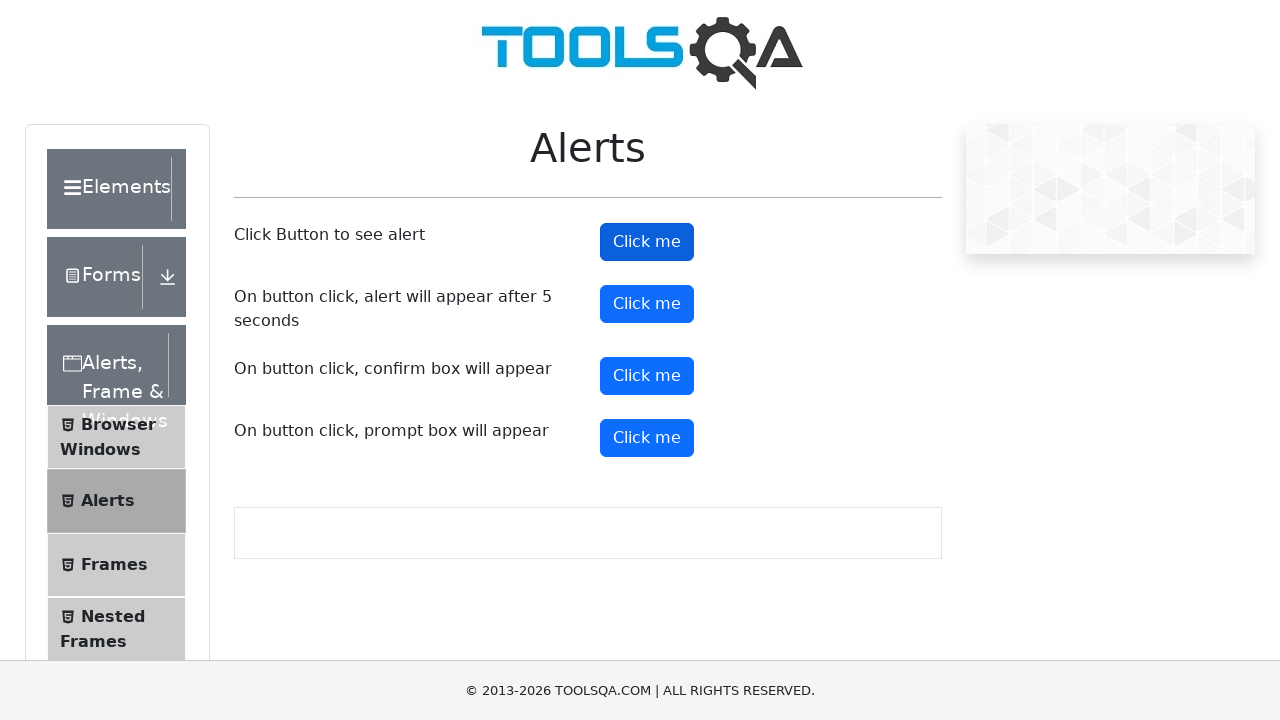

Waited 5.5 seconds for timer alert to appear and be accepted
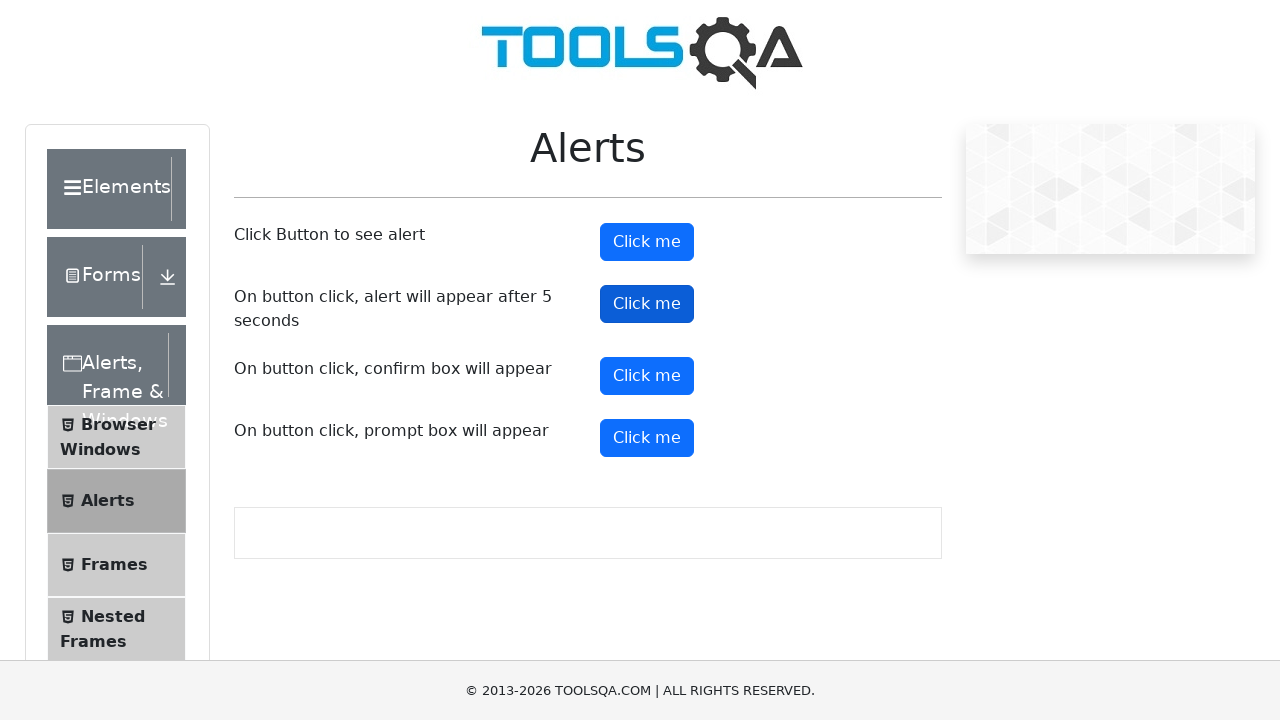

Clicked button to trigger confirmation alert at (647, 376) on #confirmButton
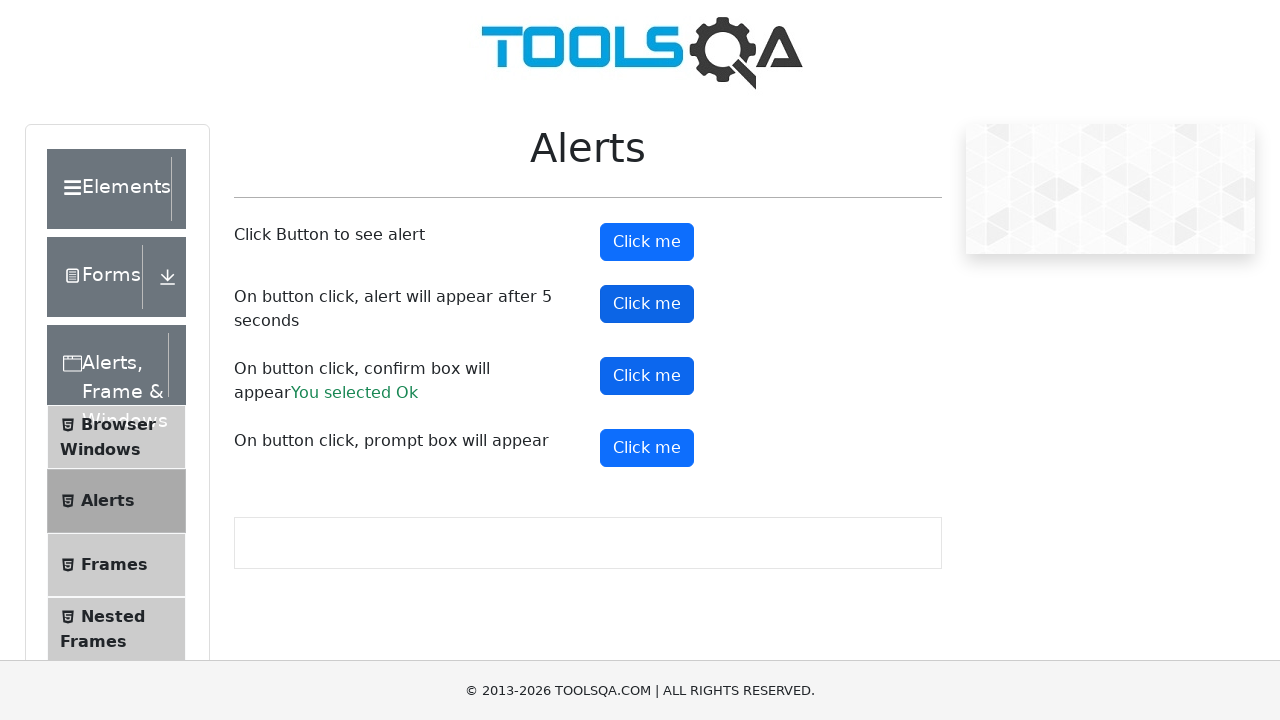

Confirmation alert was accepted and result appeared
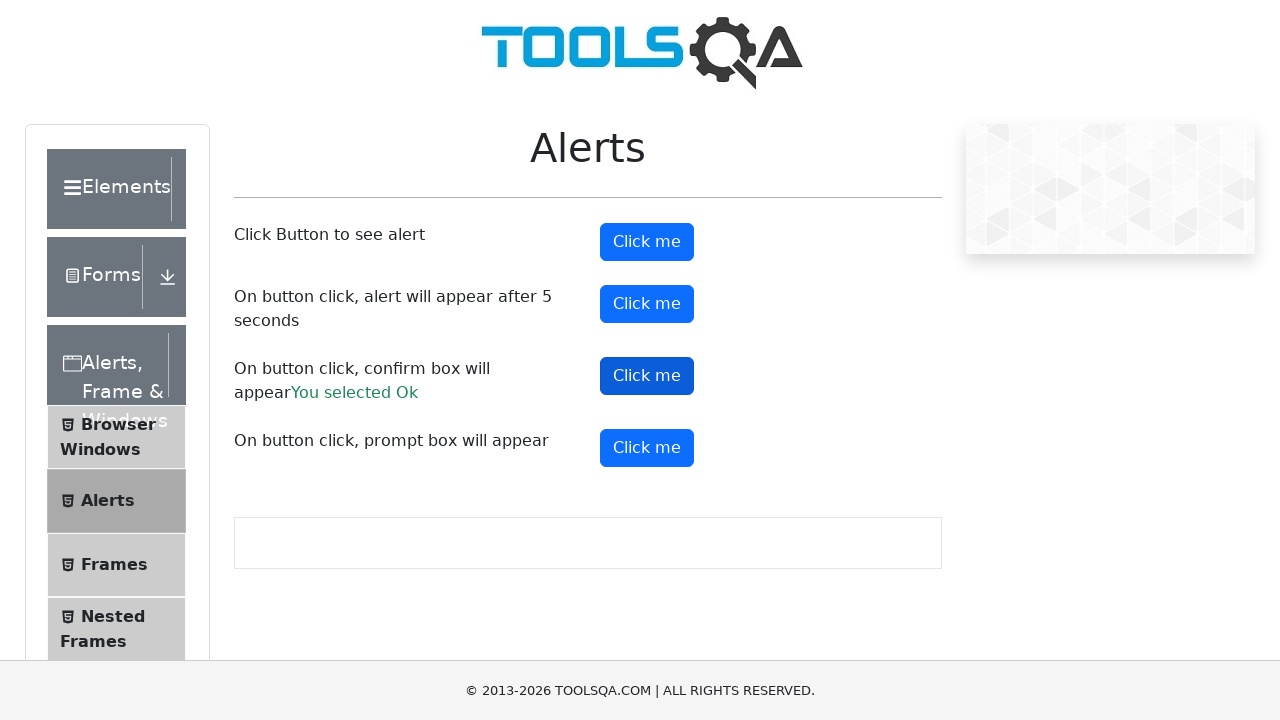

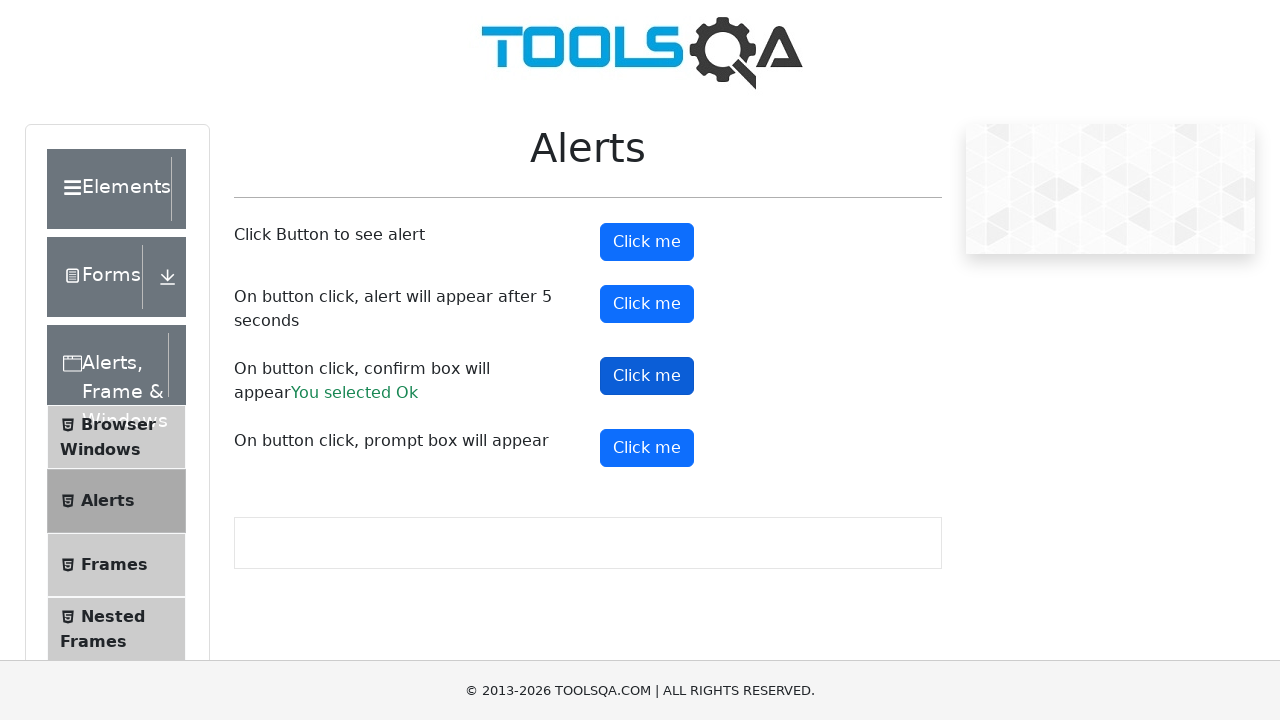